Tests that new todo items are appended to the bottom of the list and the counter displays correctly.

Starting URL: https://demo.playwright.dev/todomvc

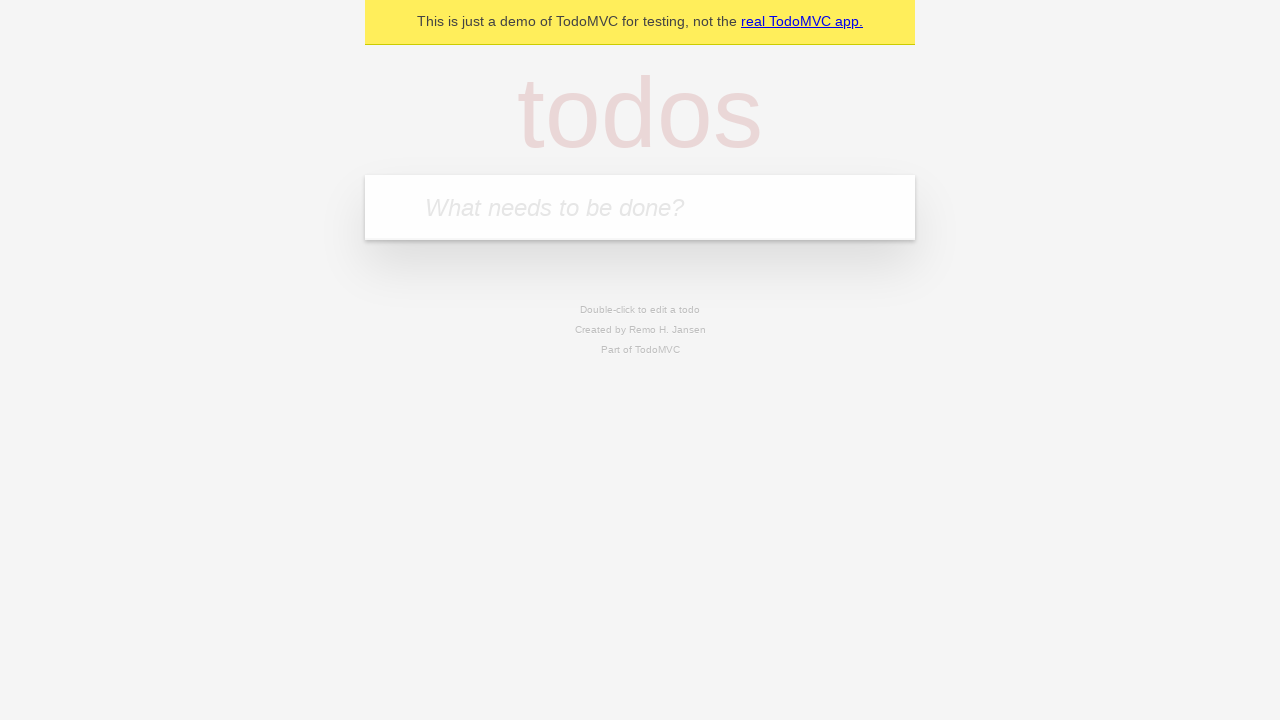

Filled first todo item 'buy some cheese' on internal:attr=[placeholder="What needs to be done?"i]
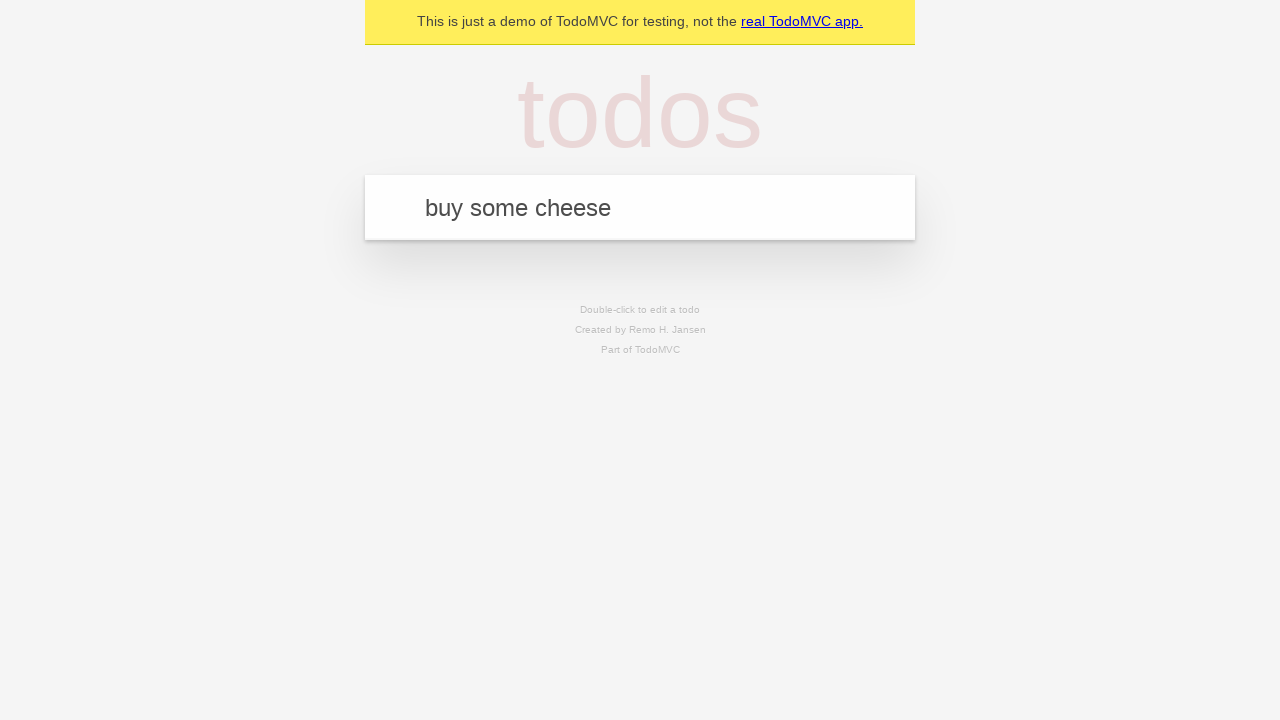

Pressed Enter to add first todo item on internal:attr=[placeholder="What needs to be done?"i]
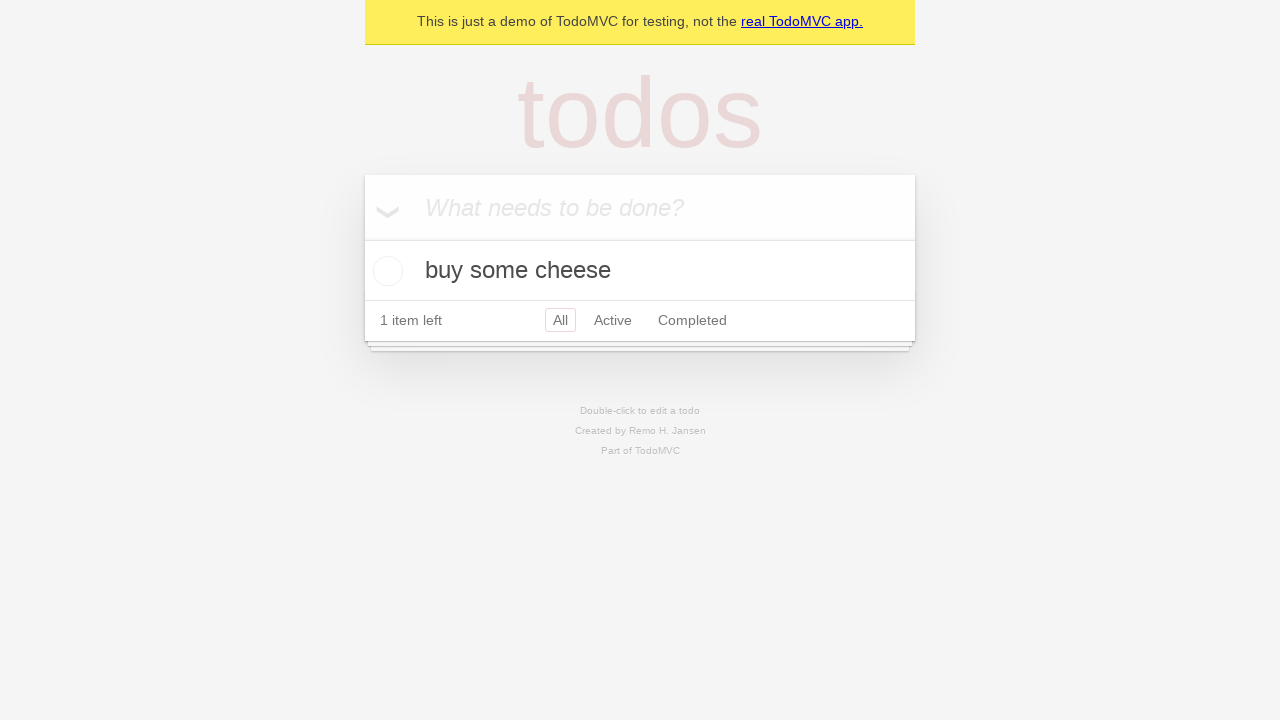

Filled second todo item 'feed the cat' on internal:attr=[placeholder="What needs to be done?"i]
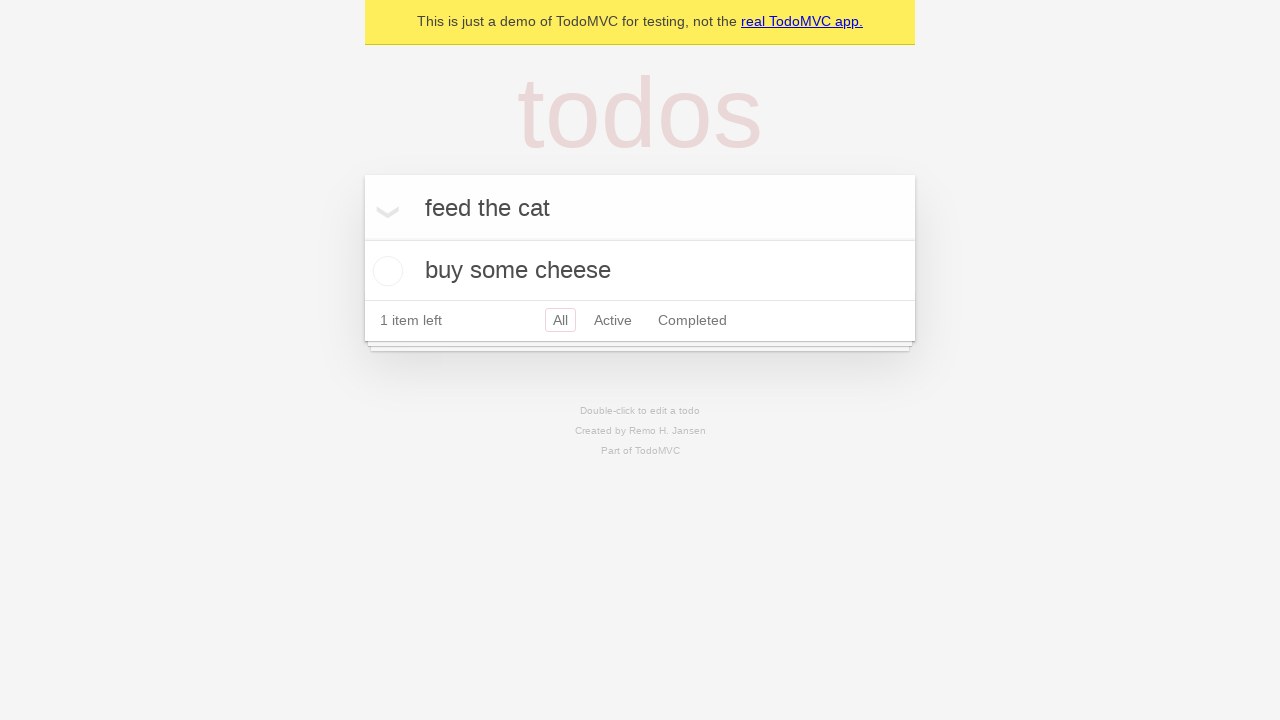

Pressed Enter to add second todo item on internal:attr=[placeholder="What needs to be done?"i]
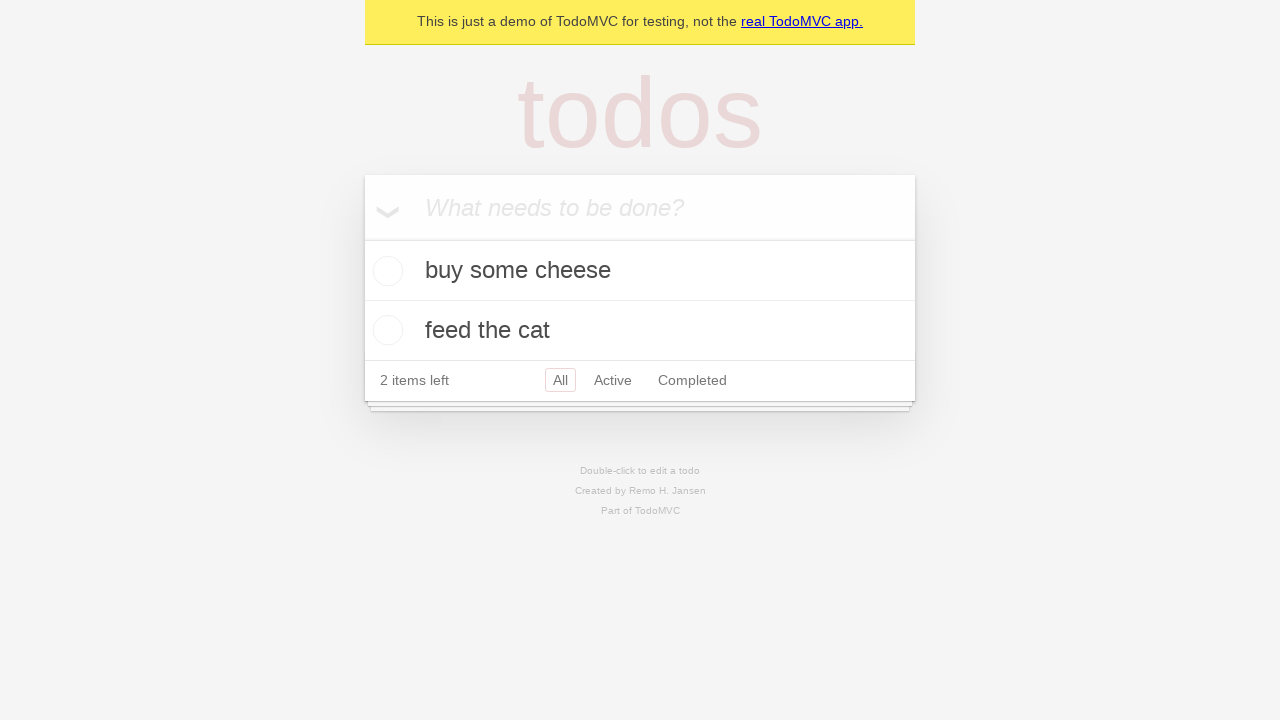

Filled third todo item 'book a doctors appointment' on internal:attr=[placeholder="What needs to be done?"i]
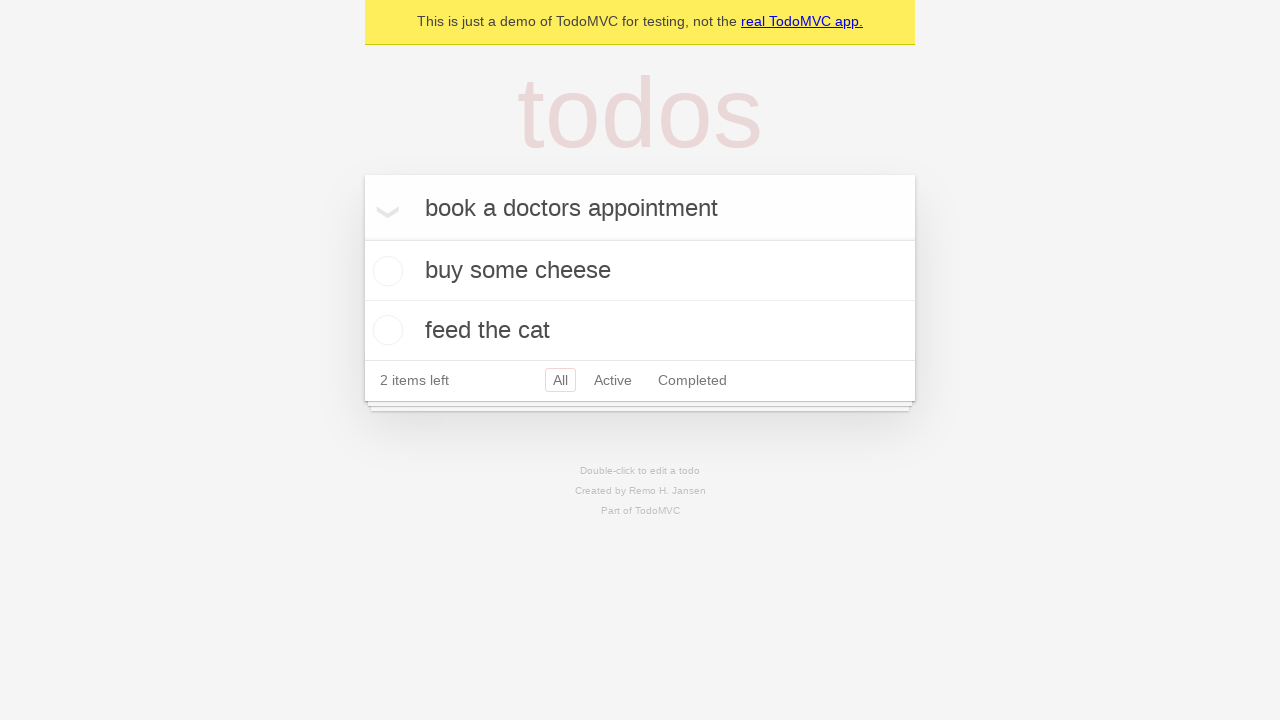

Pressed Enter to add third todo item on internal:attr=[placeholder="What needs to be done?"i]
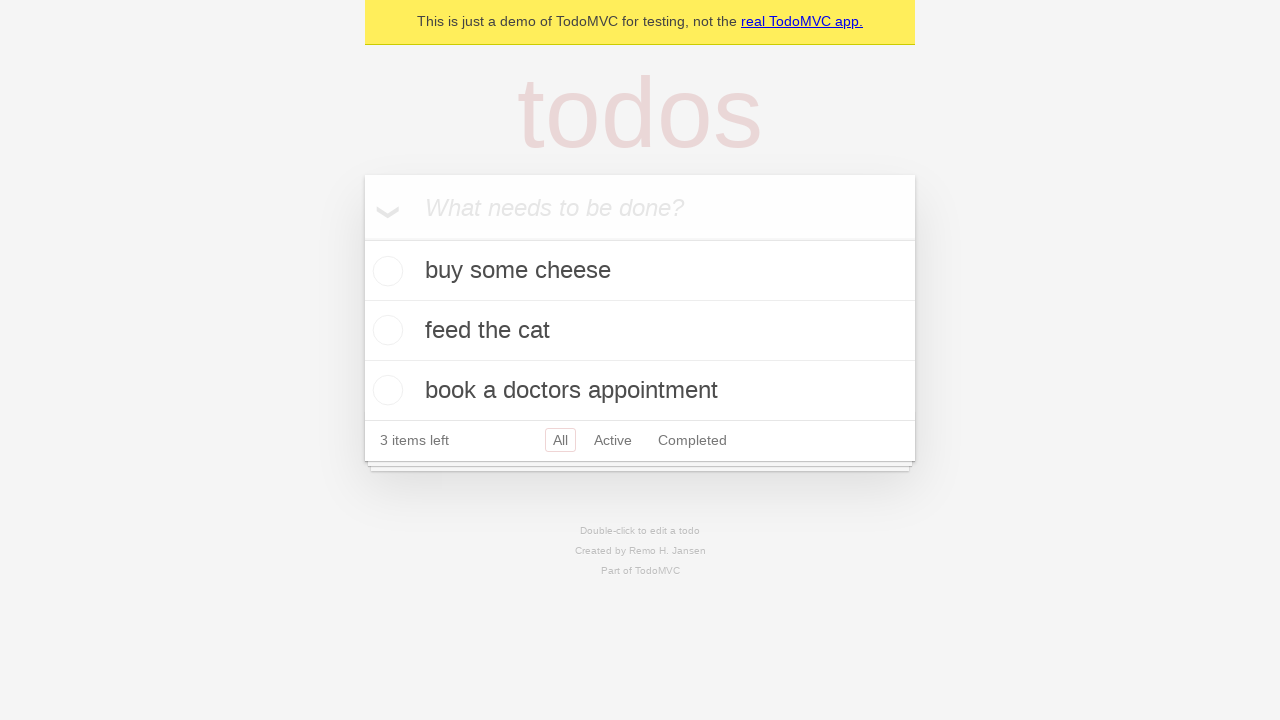

Verified counter displays '3 items left'
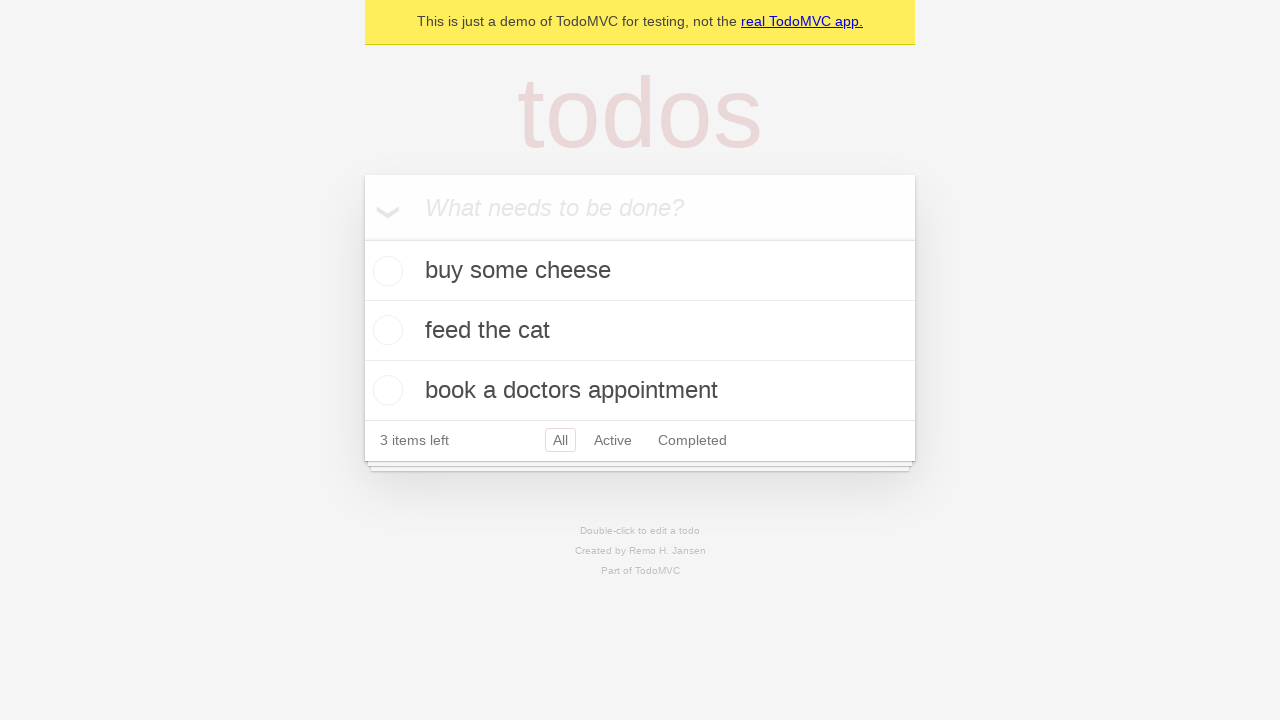

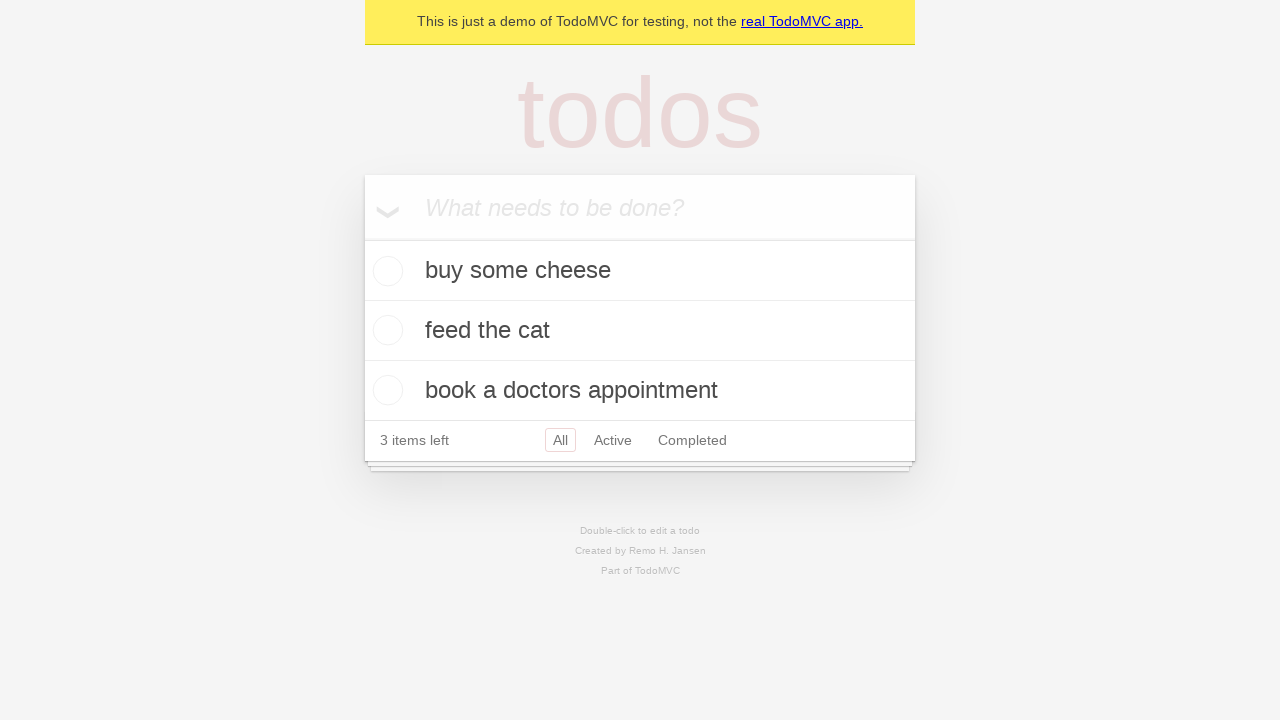